Tests various UI elements on an automation practice page including radio buttons, dropdowns, autocomplete fields, and link verification

Starting URL: https://rahulshettyacademy.com/AutomationPractice/

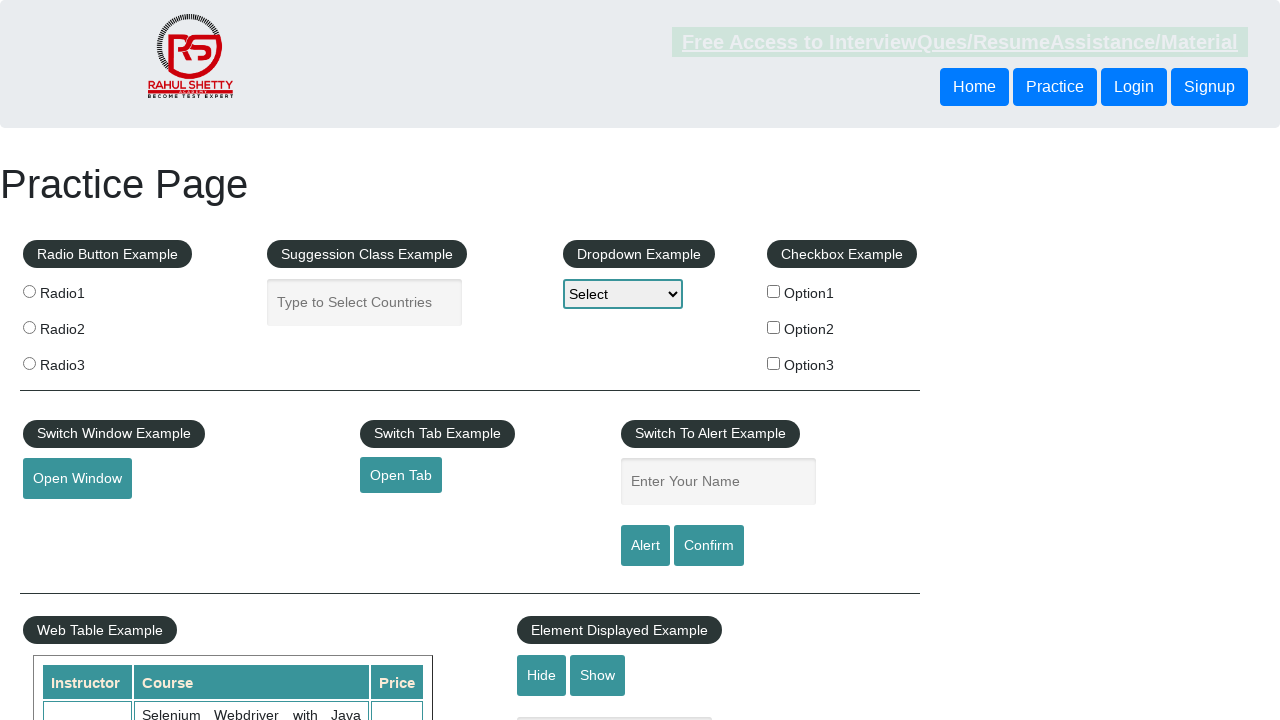

Navigated to automation practice page
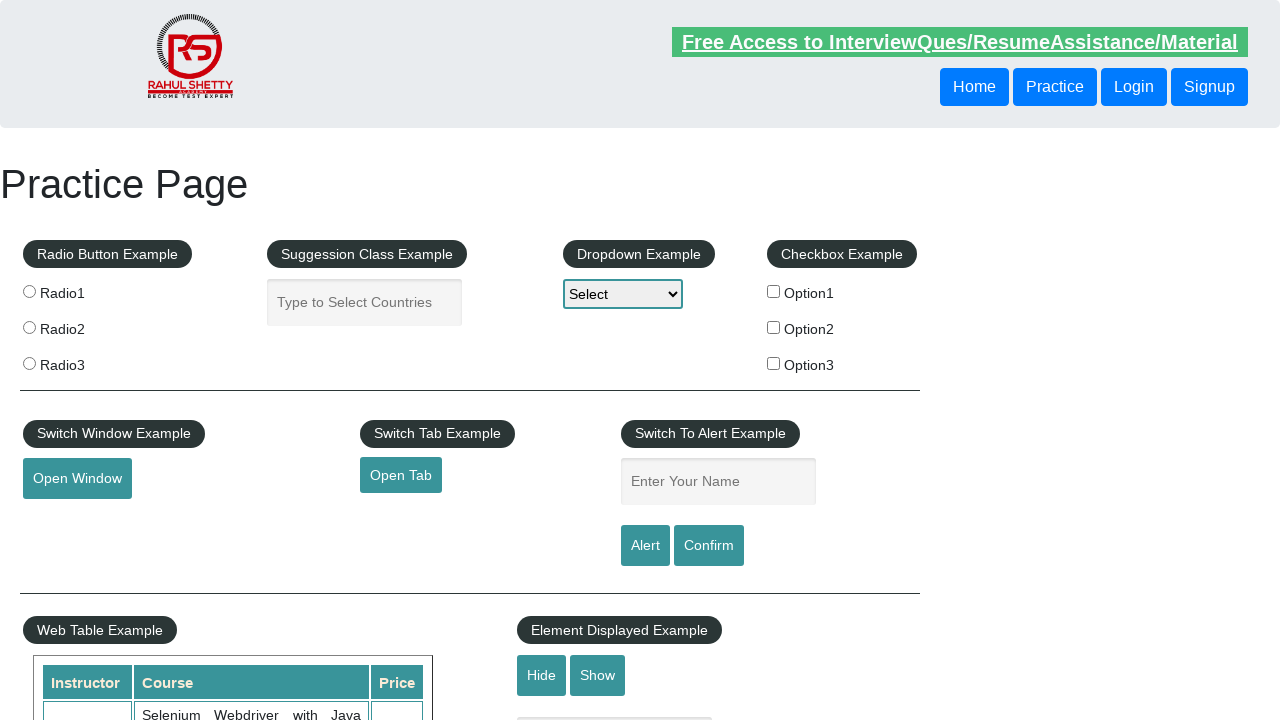

Clicked radio button 1 at (29, 291) on input[value='radio1']
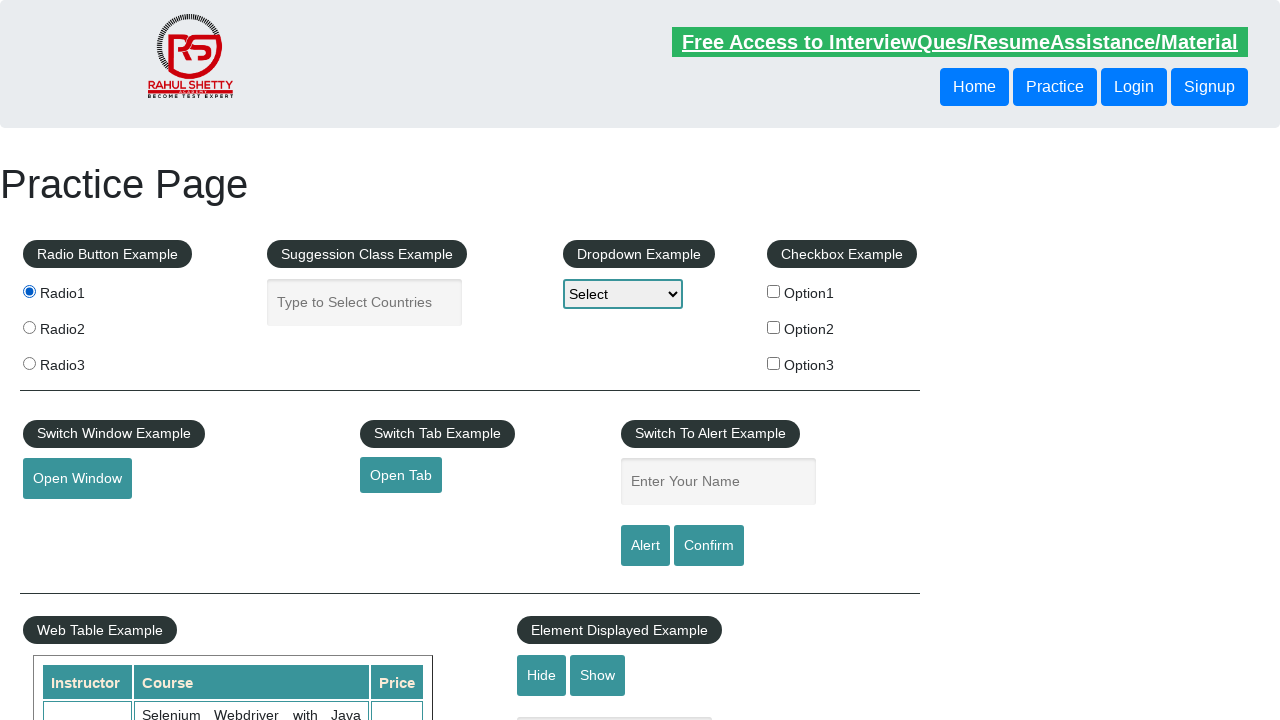

Filled autocomplete field with 'India' on #autocomplete
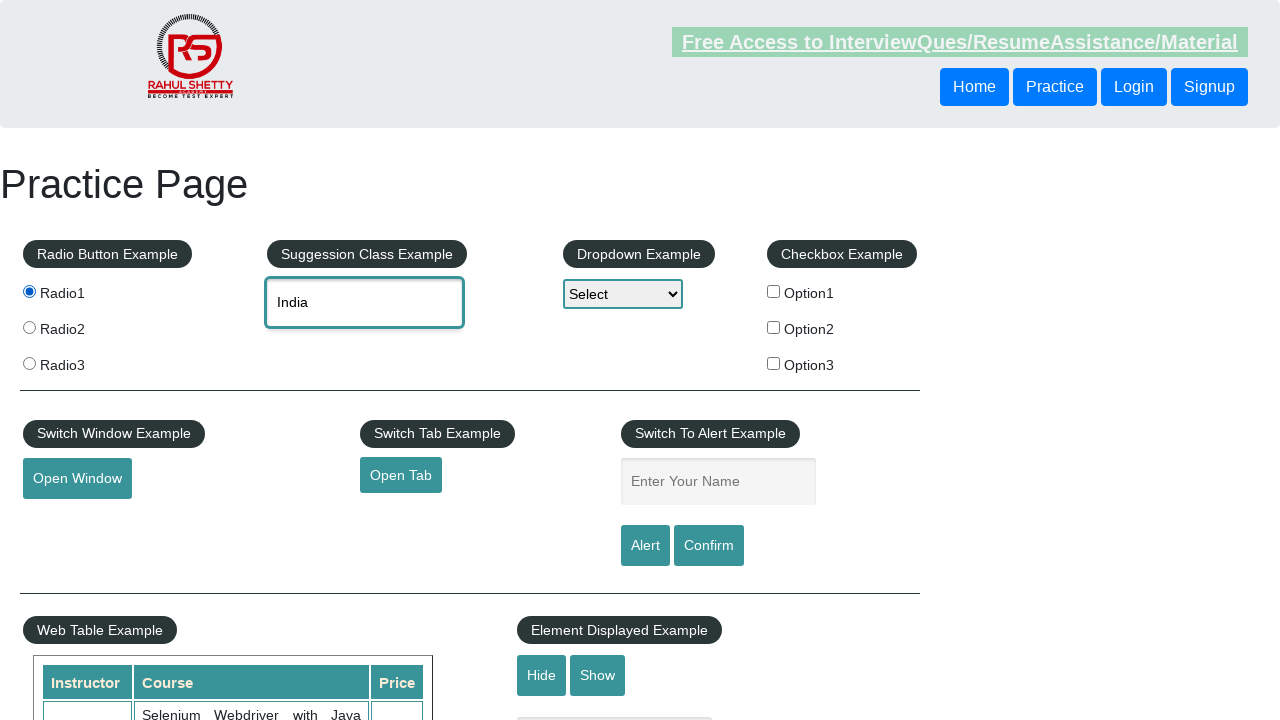

Located 20 footer links
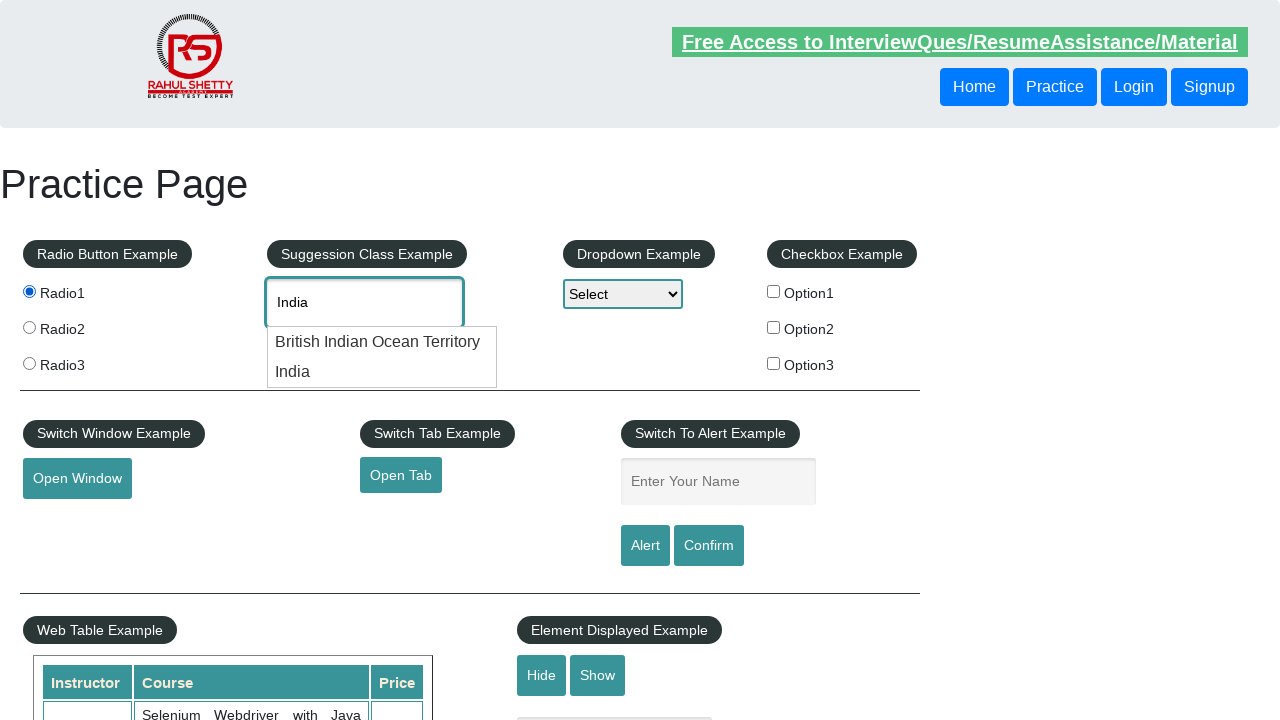

Retrieved href attribute: #
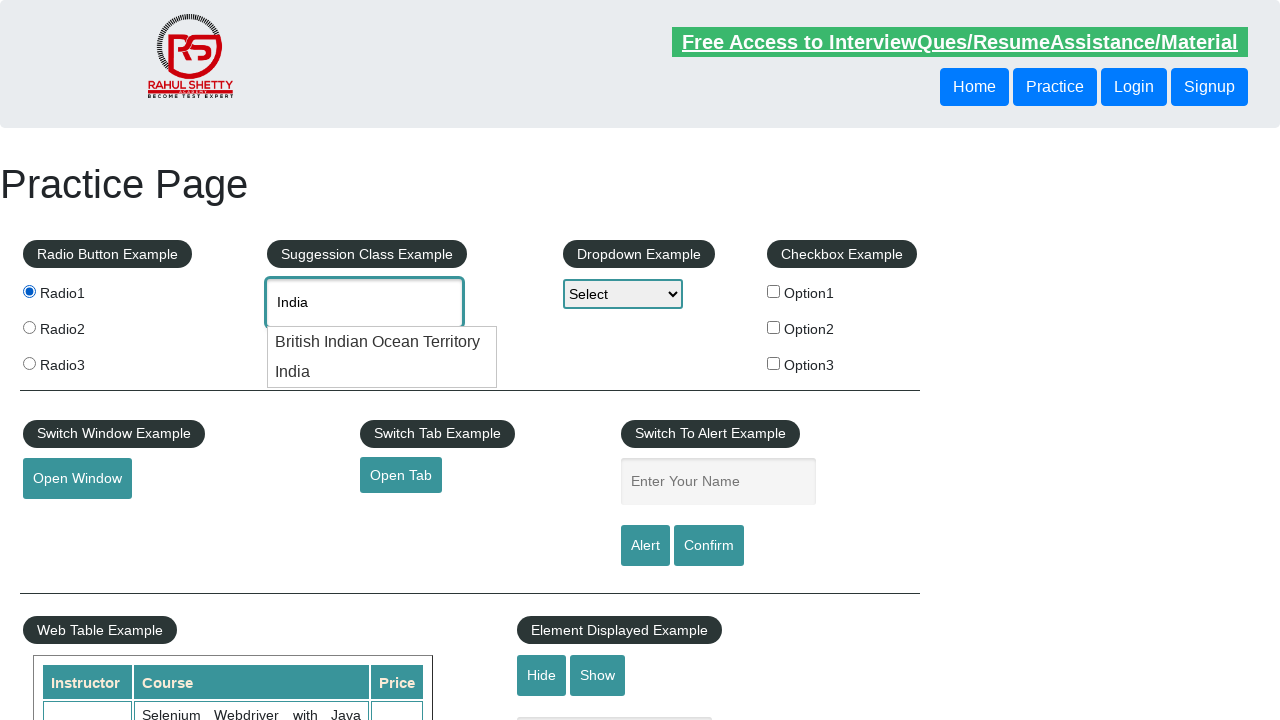

Retrieved href attribute: http://www.restapitutorial.com/
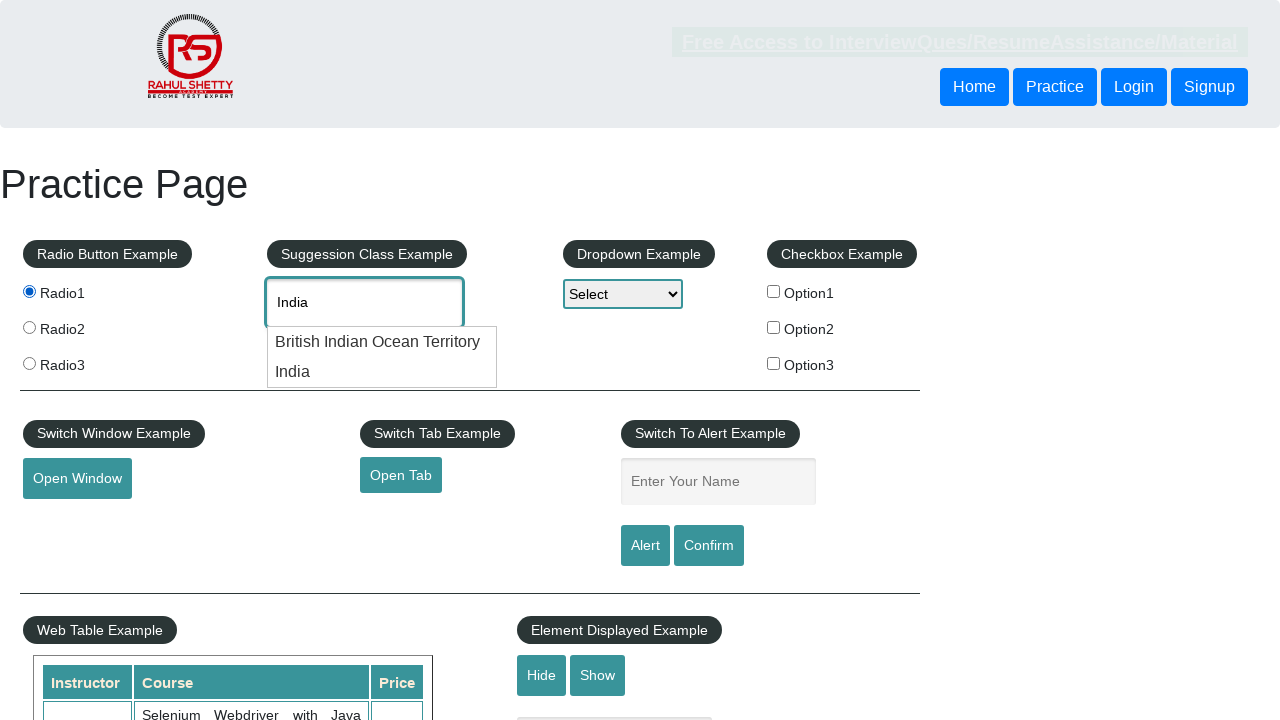

Retrieved href attribute: https://www.soapui.org/
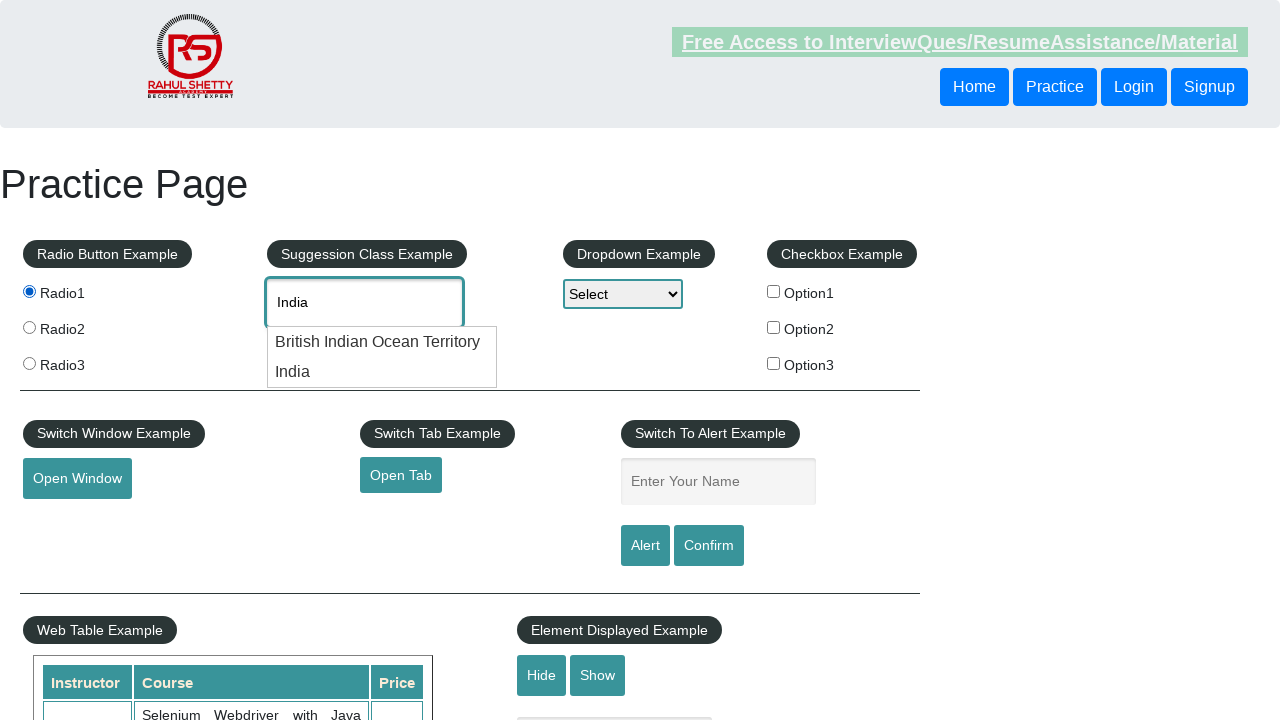

Retrieved href attribute: https://courses.rahulshettyacademy.com/p/appium-tutorial
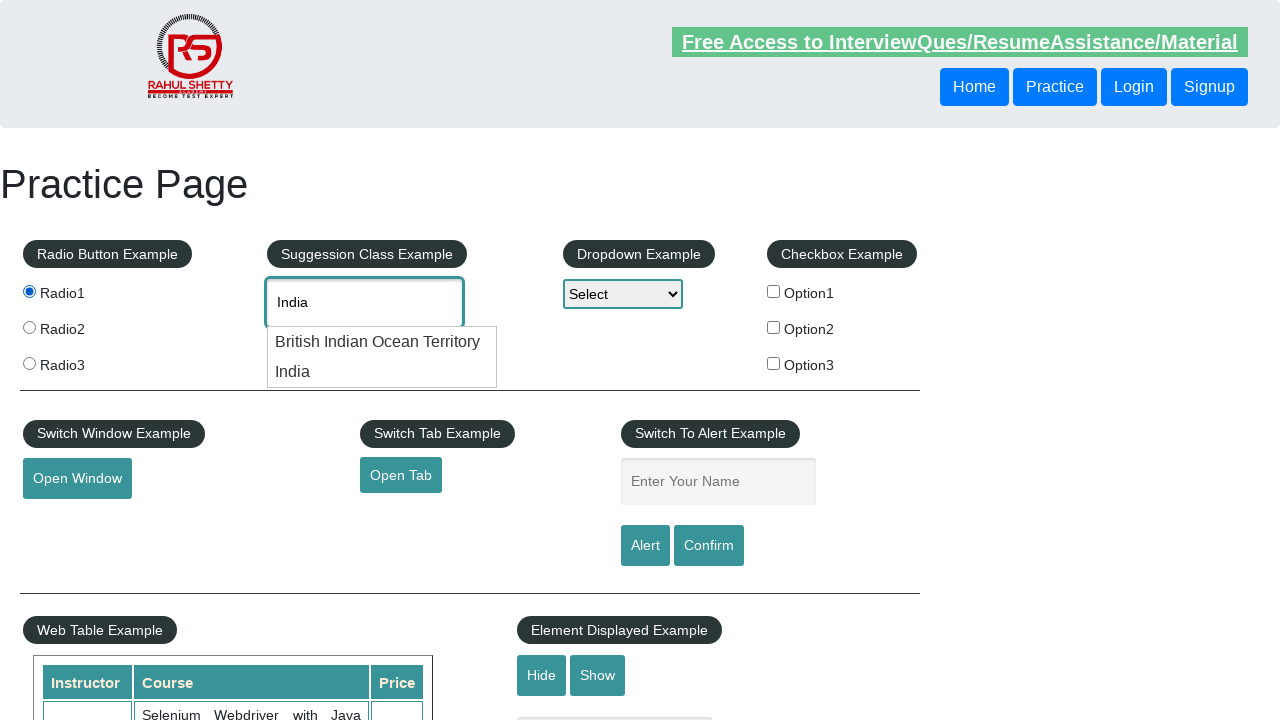

Retrieved href attribute: https://jmeter.apache.org/
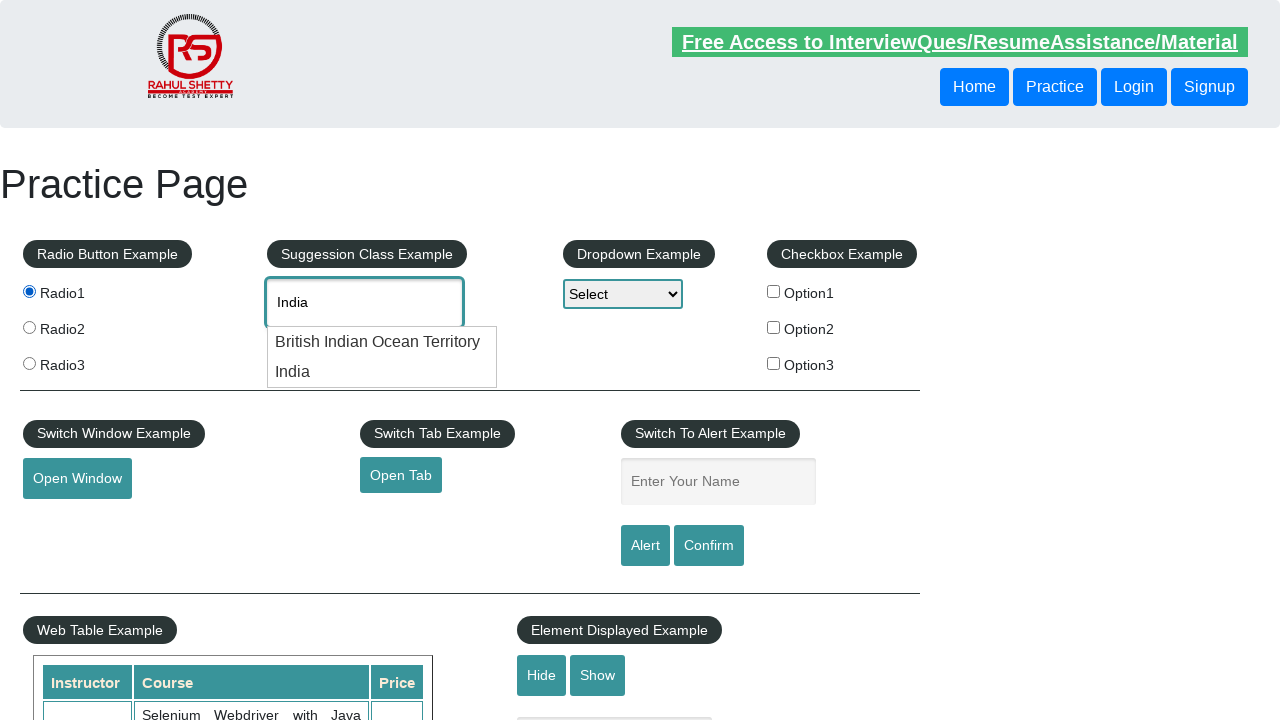

Retrieved href attribute: #
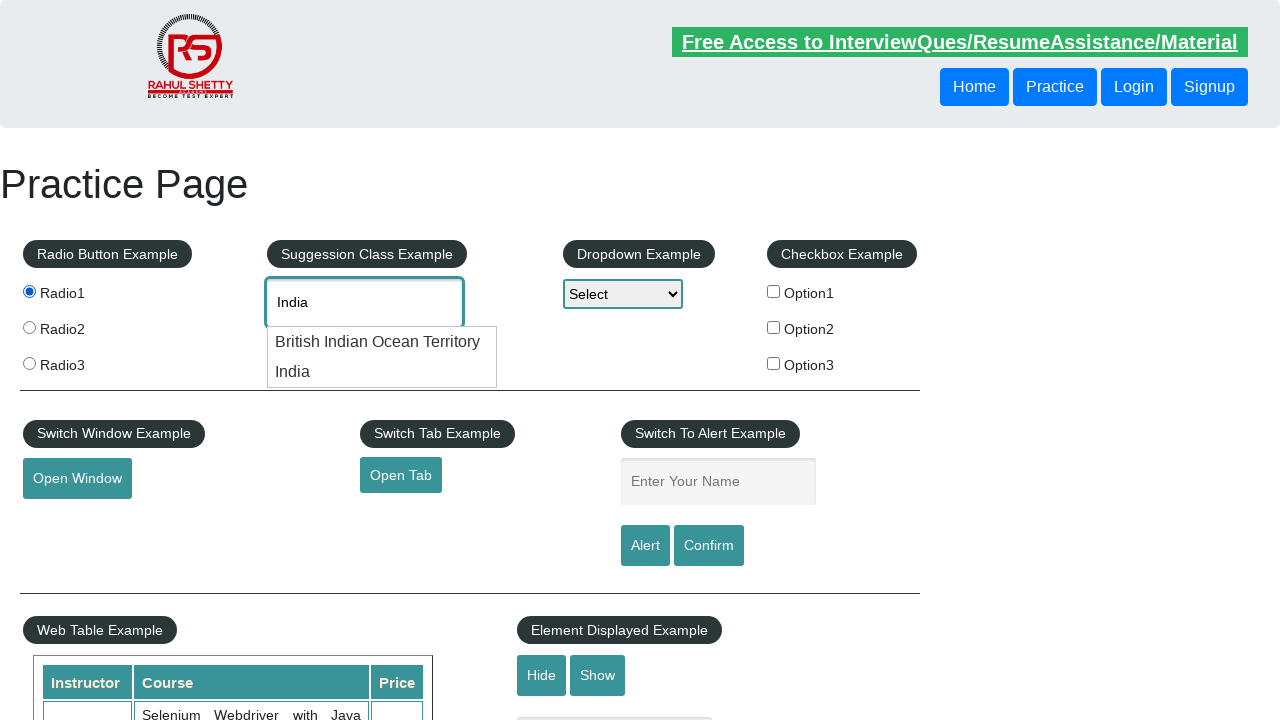

Retrieved href attribute: https://rahulshettyacademy.com/brokenlink
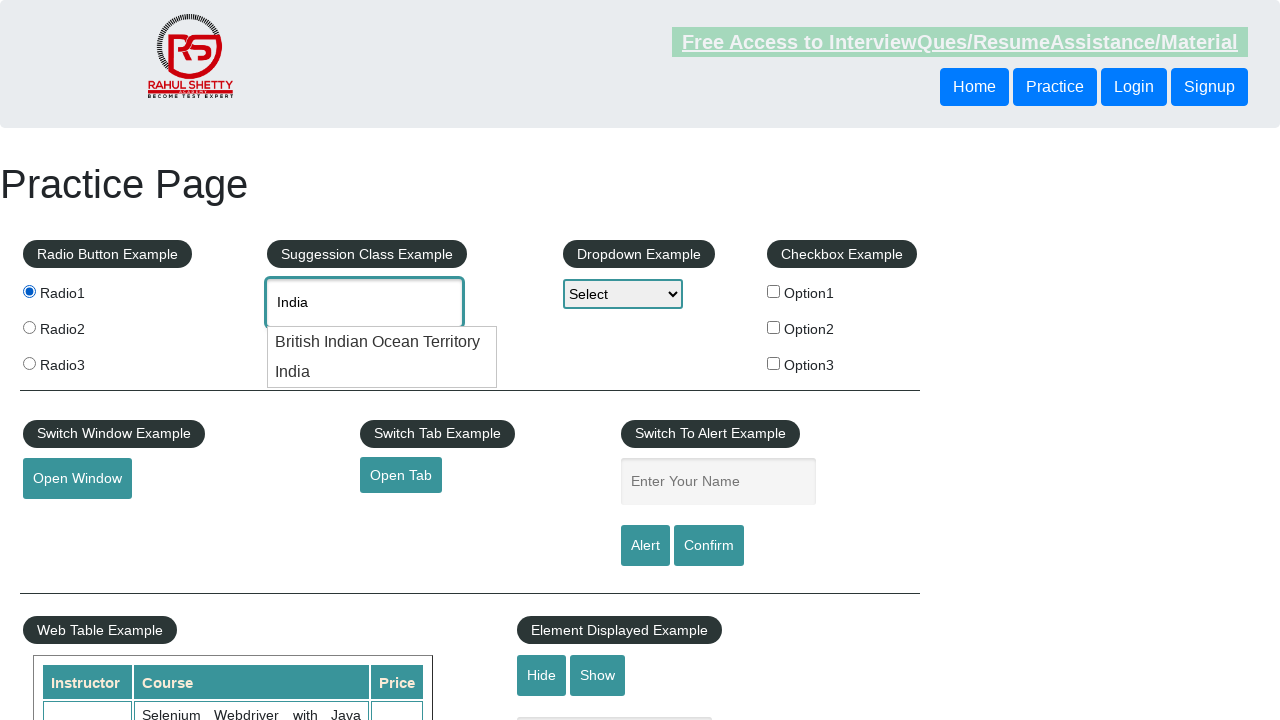

Retrieved href attribute: #
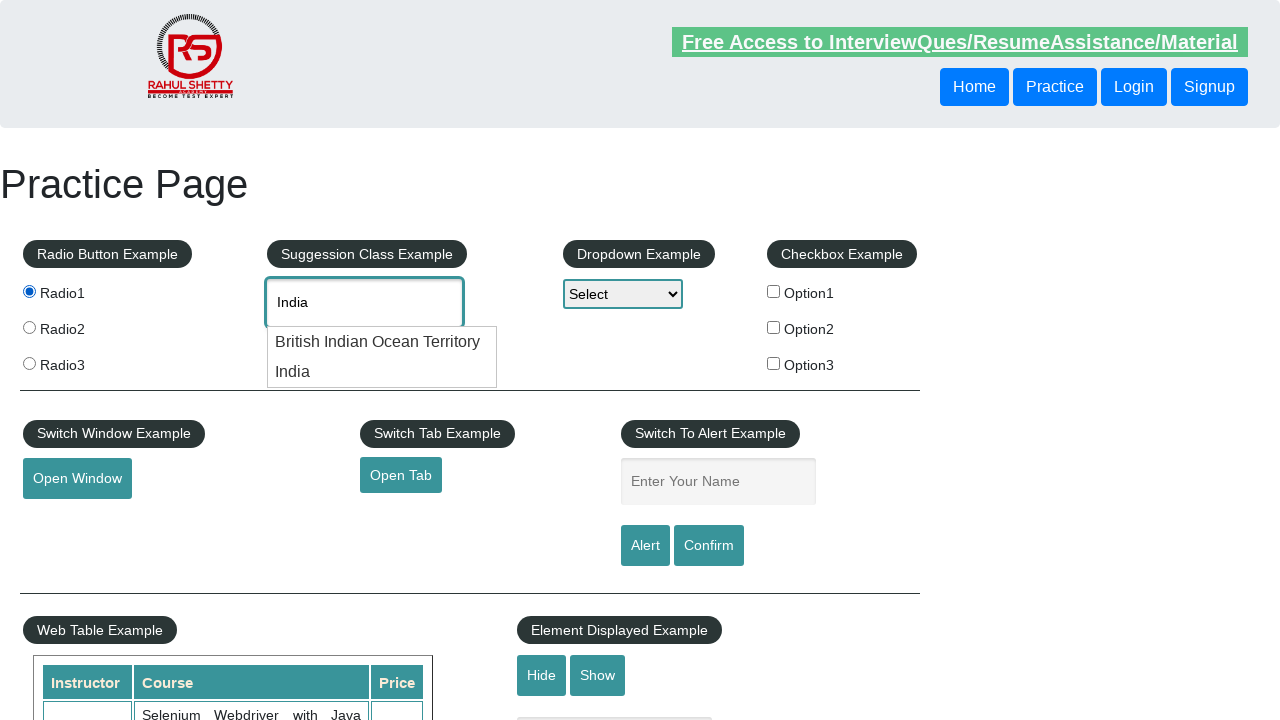

Retrieved href attribute: #
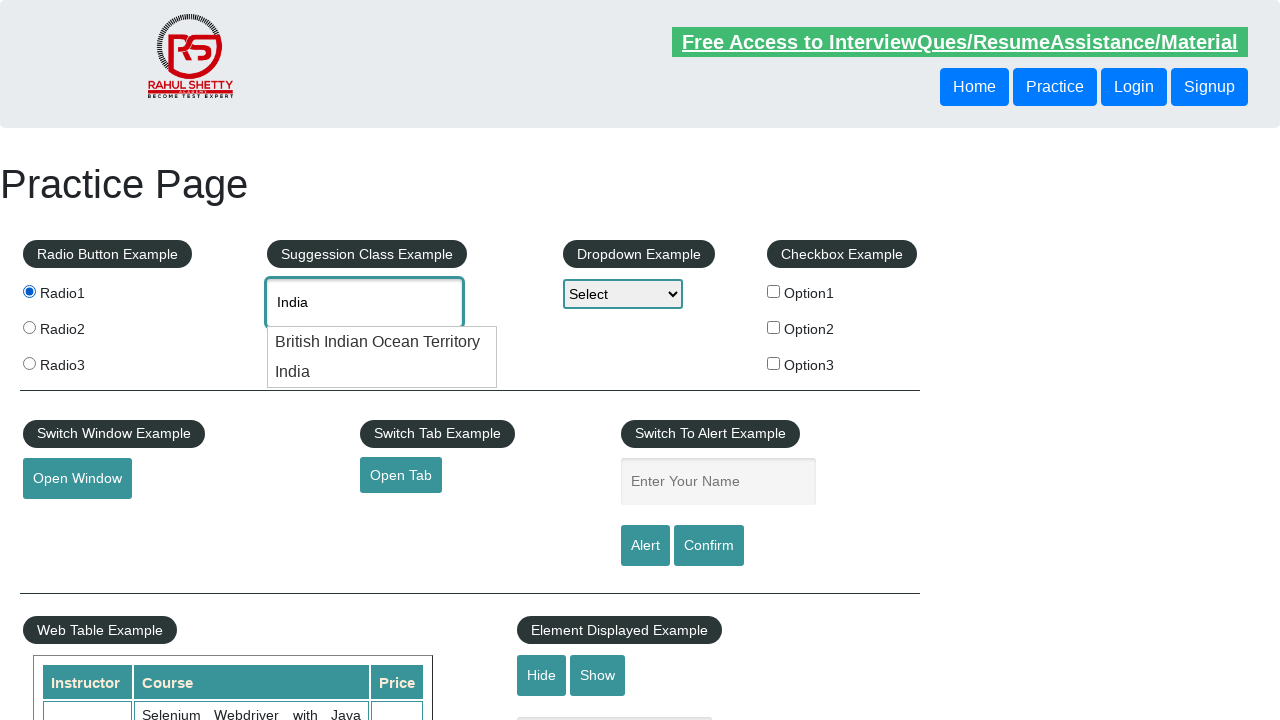

Retrieved href attribute: #
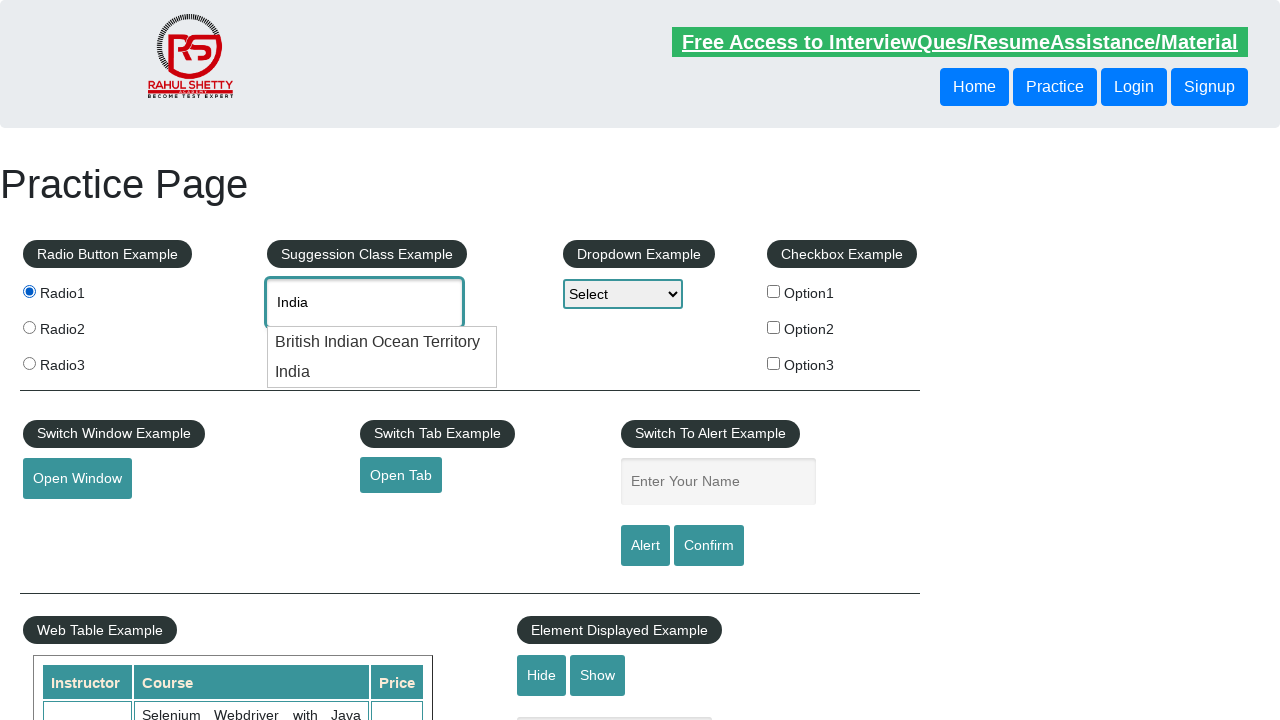

Retrieved href attribute: #
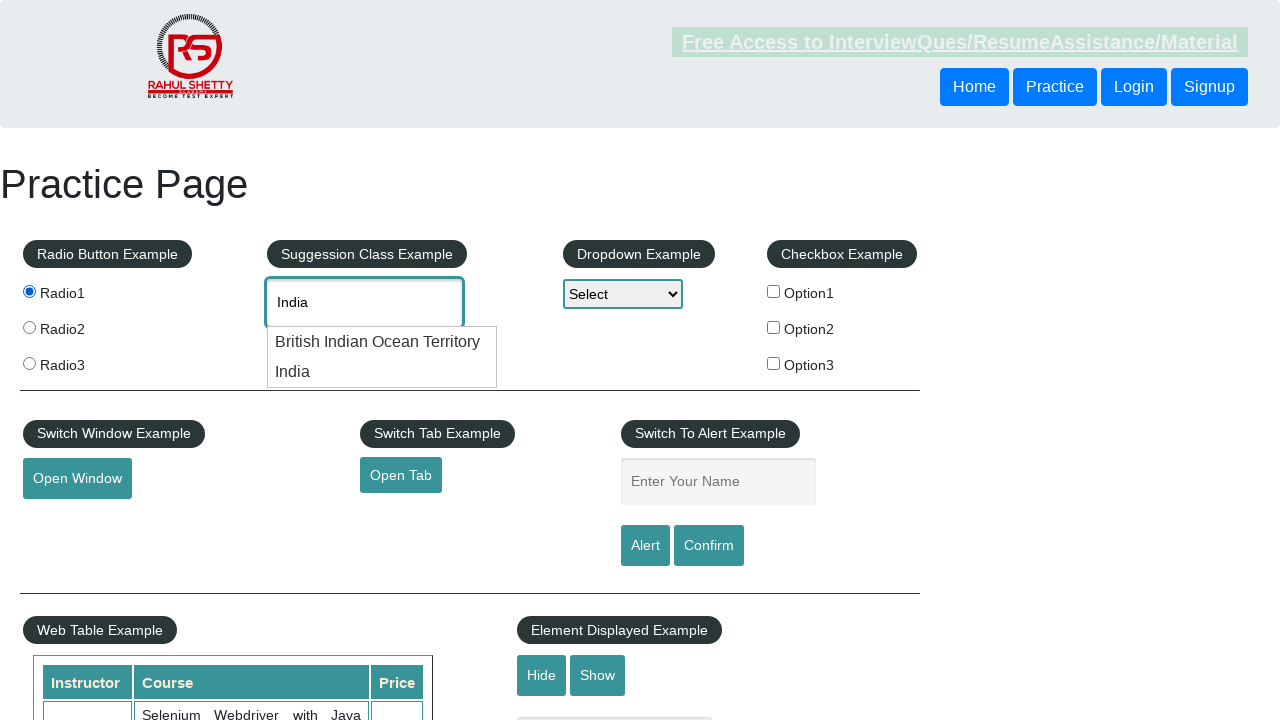

Retrieved href attribute: #
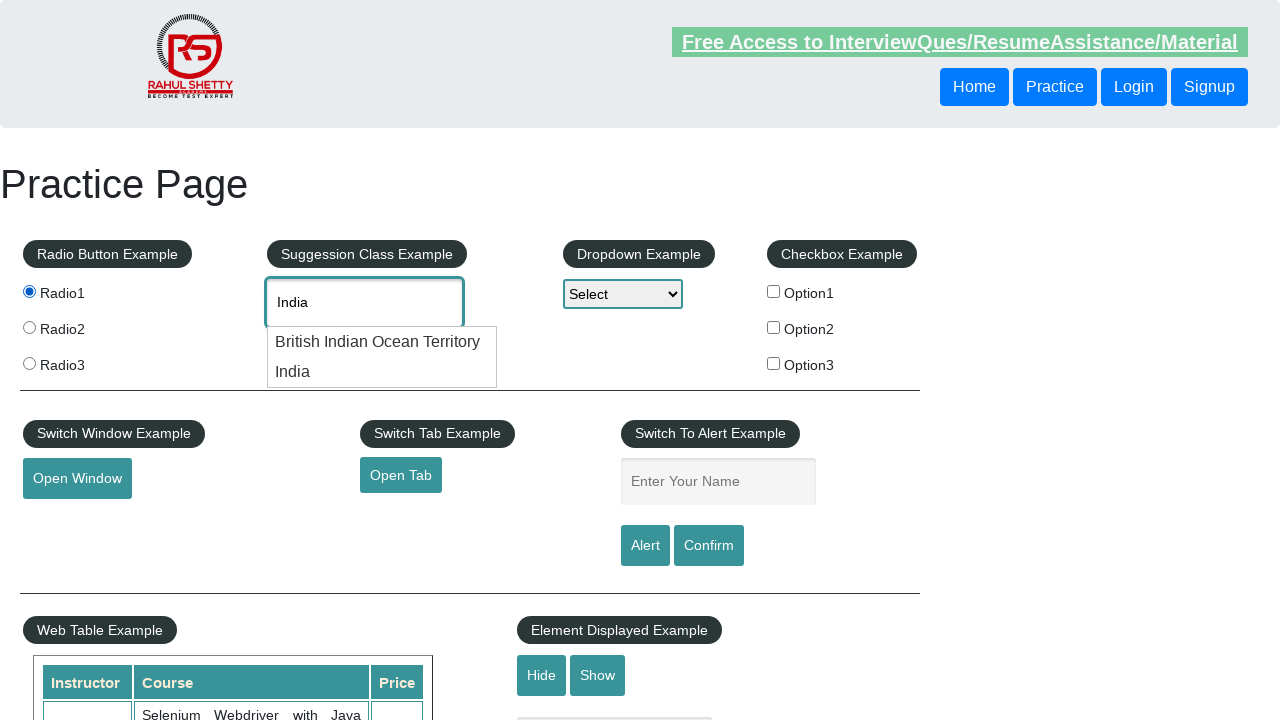

Retrieved href attribute: #
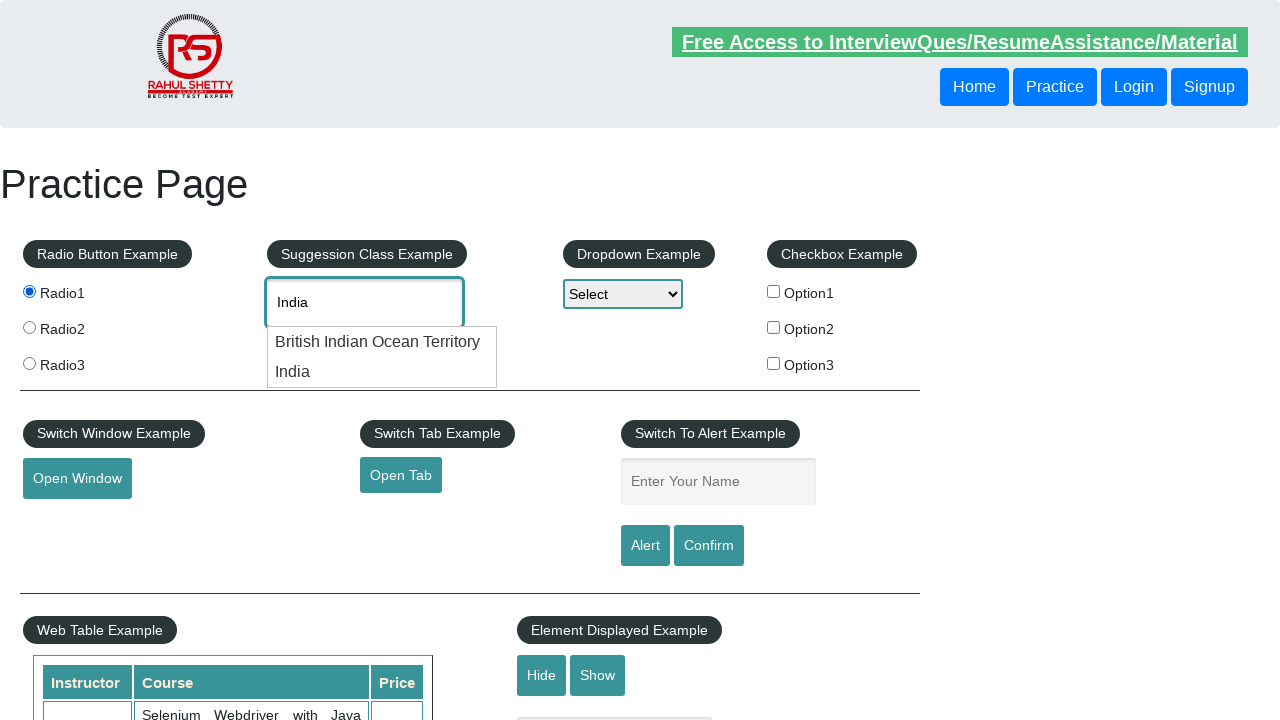

Retrieved href attribute: #
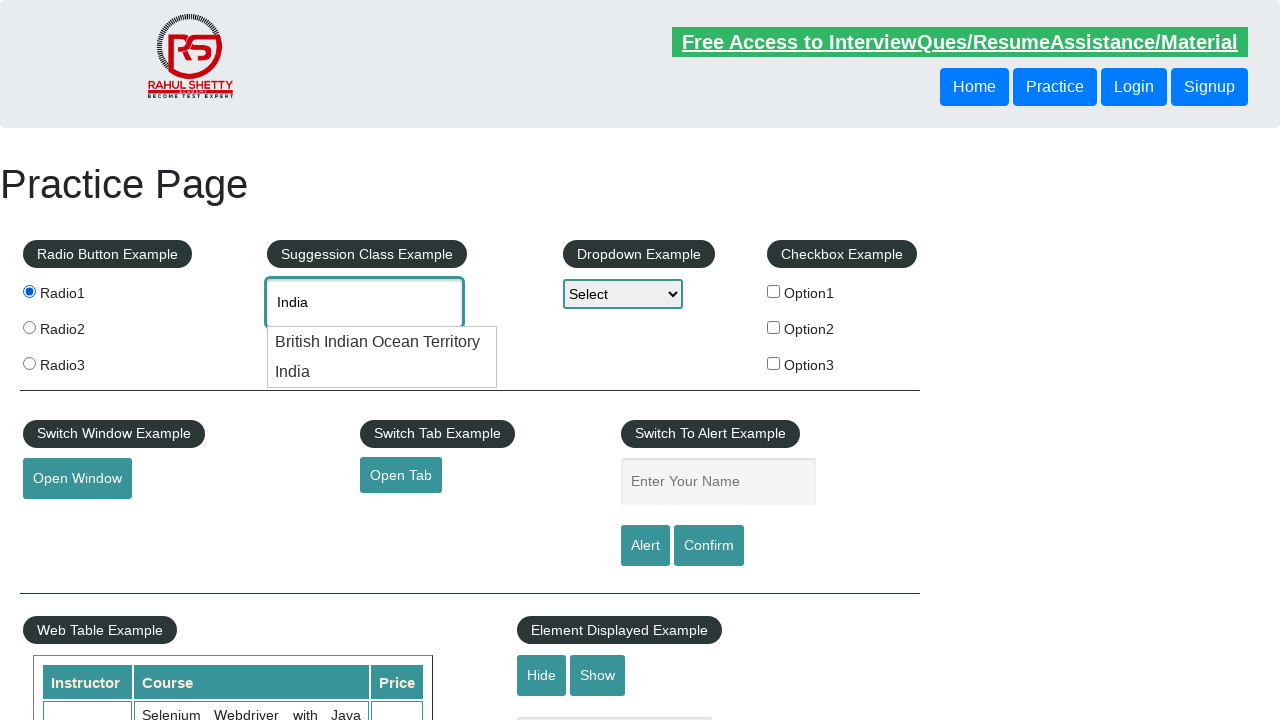

Retrieved href attribute: #
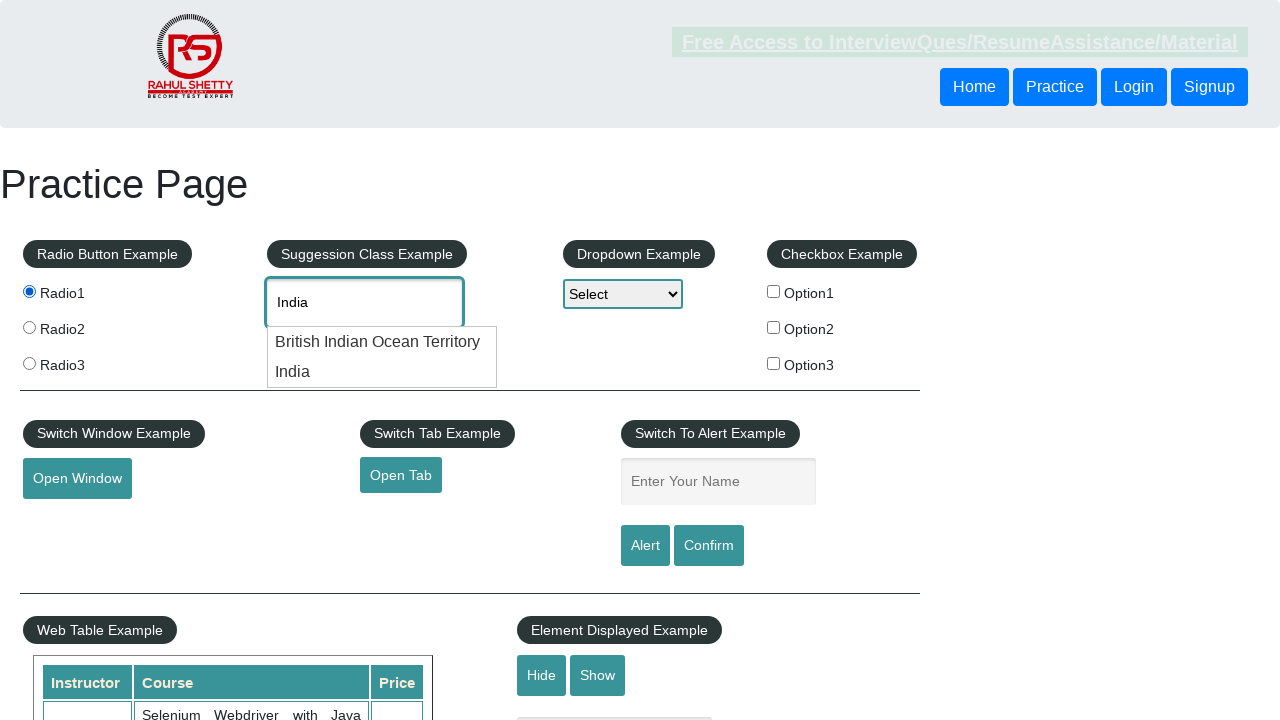

Retrieved href attribute: #
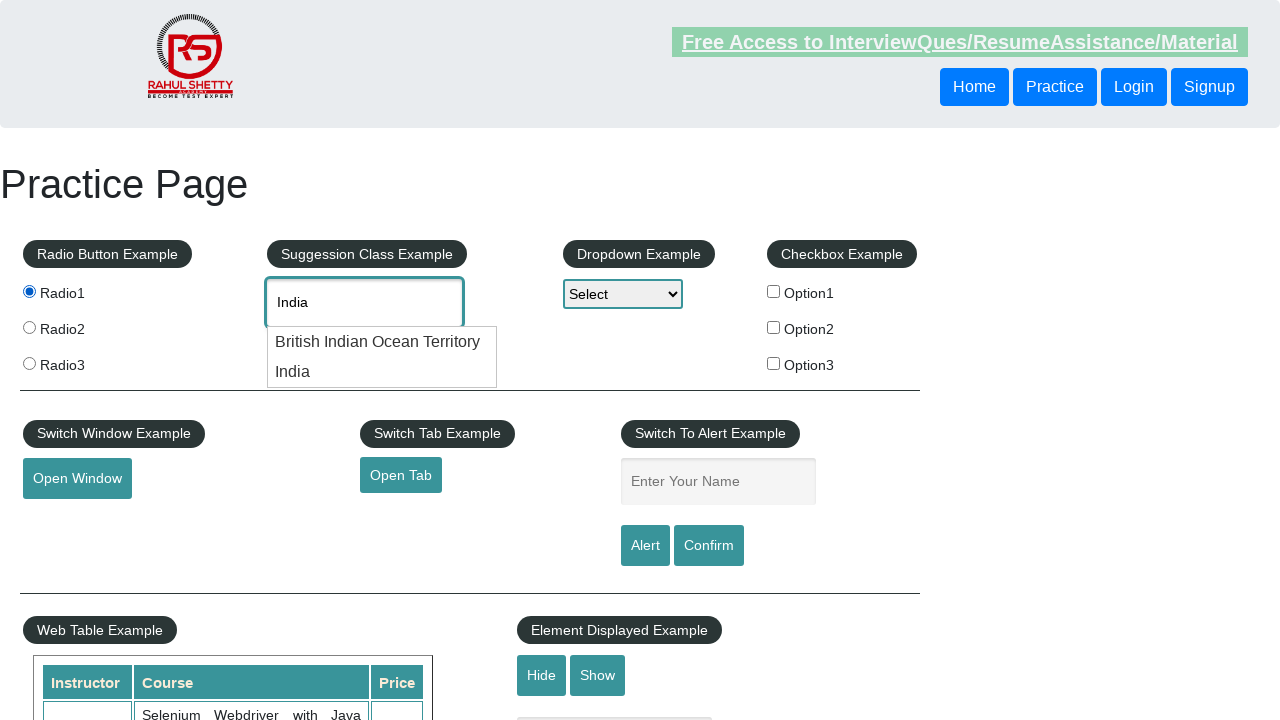

Retrieved href attribute: #
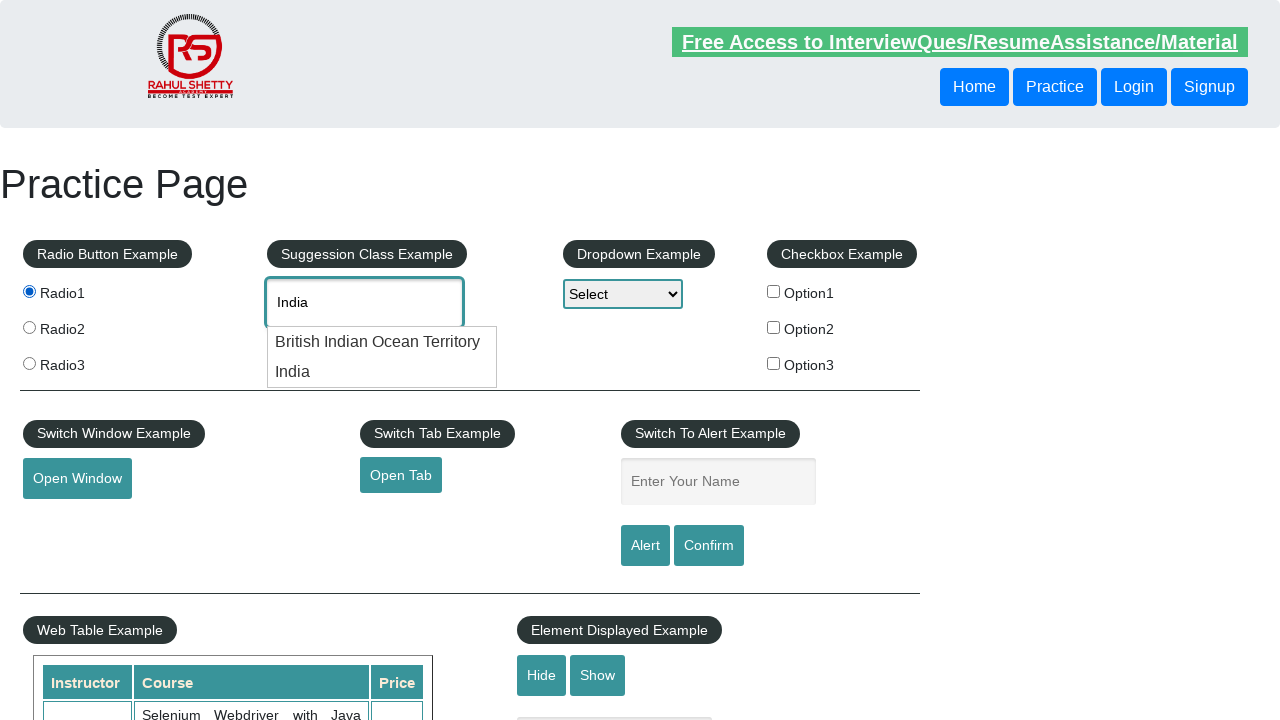

Retrieved href attribute: #
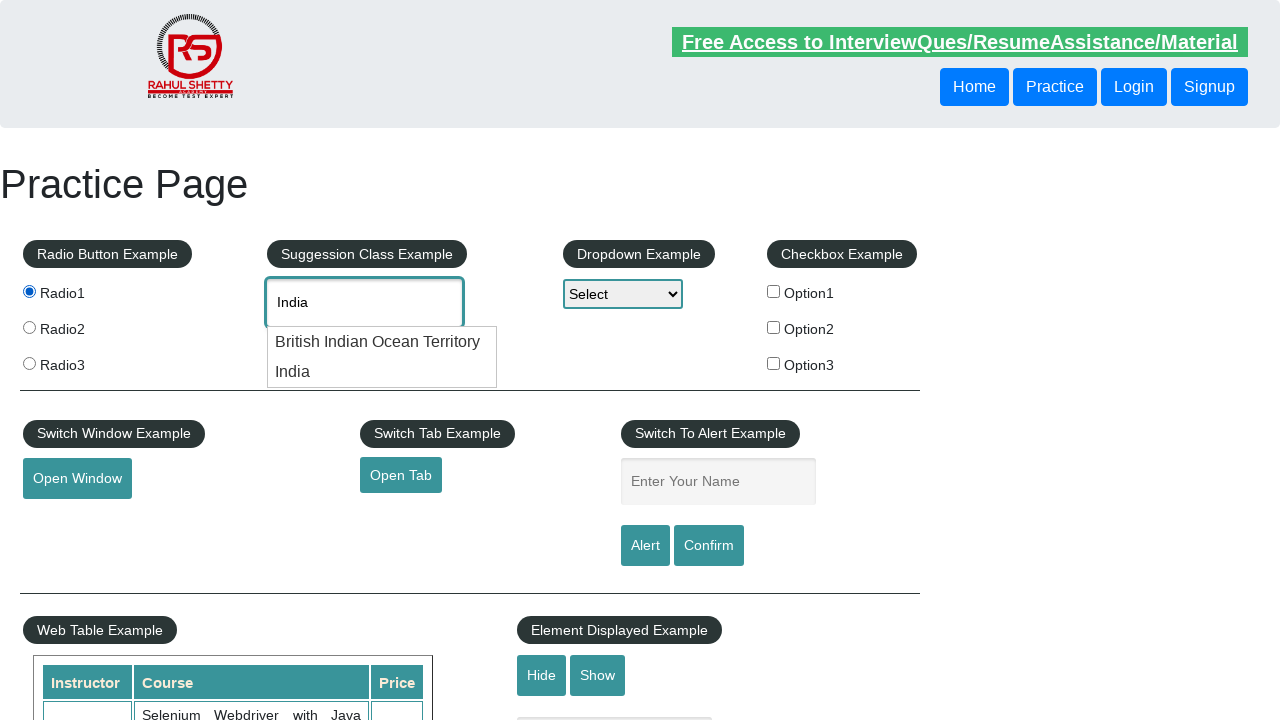

Retrieved href attribute: #
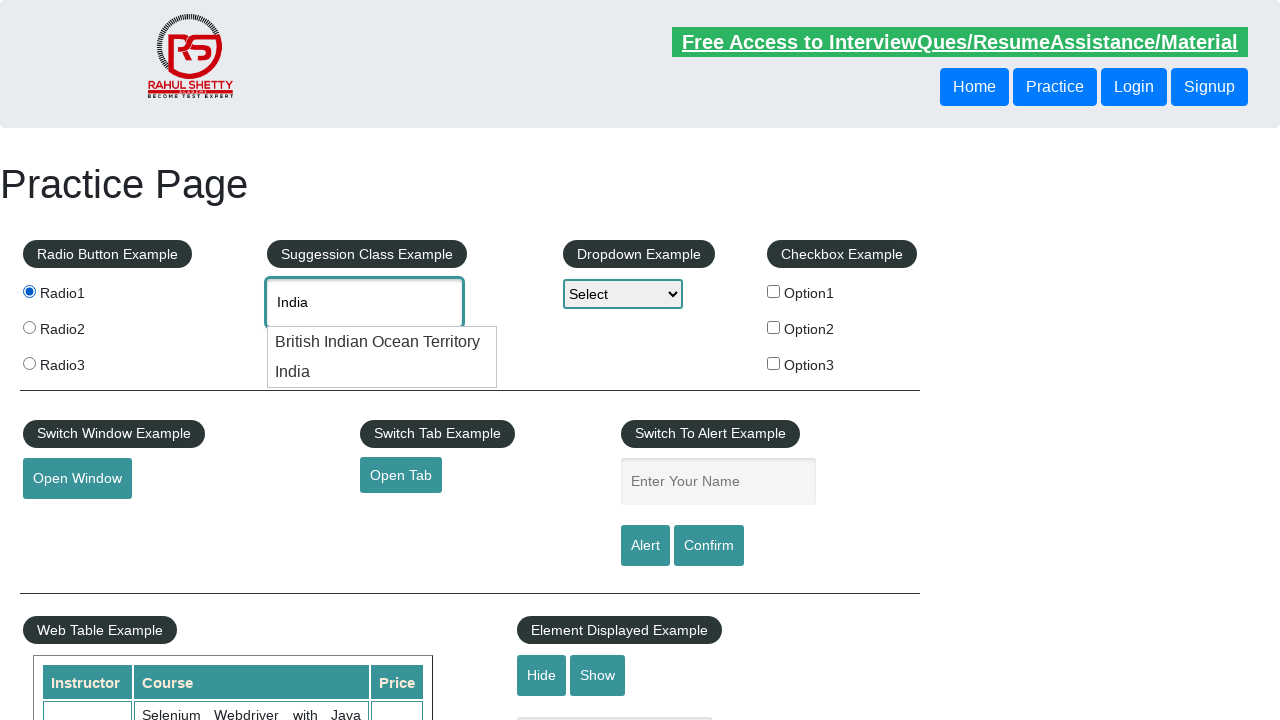

Retrieved href attribute: #
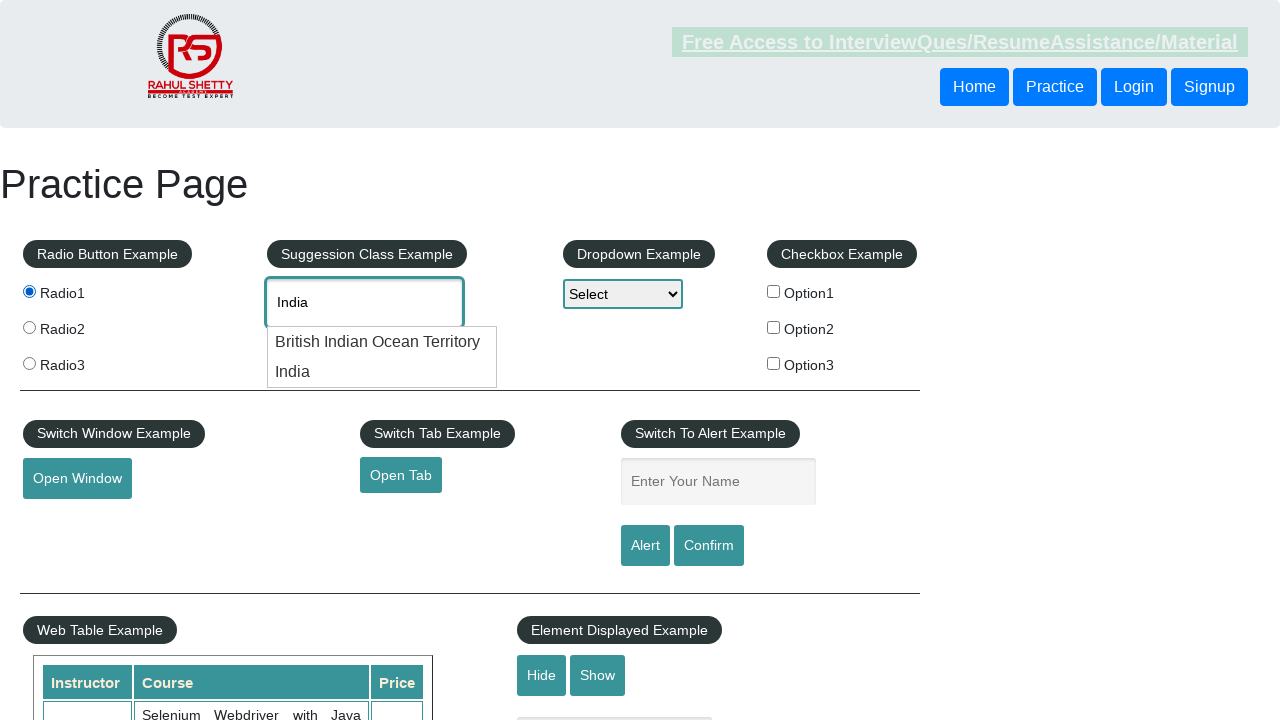

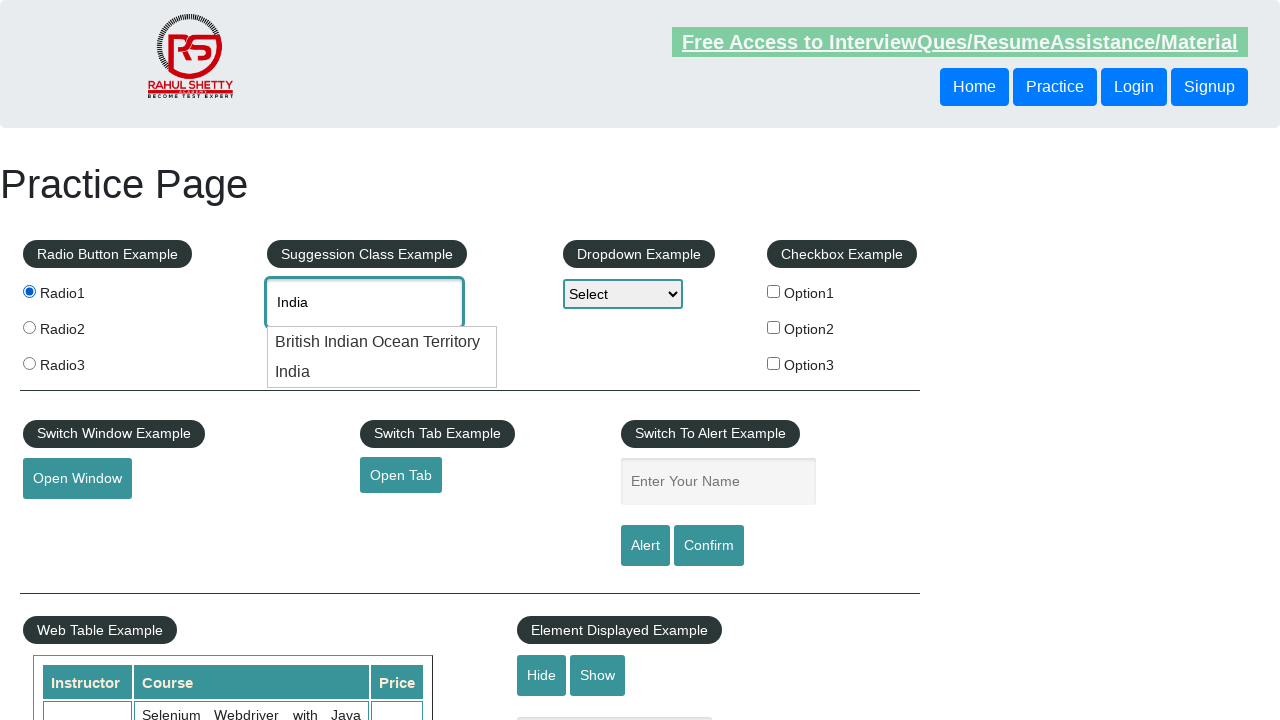